Tests infinite scroll functionality by navigating to the infinite scroll page and using keyboard keys (Space and Home) to scroll through the content.

Starting URL: http://the-internet.herokuapp.com

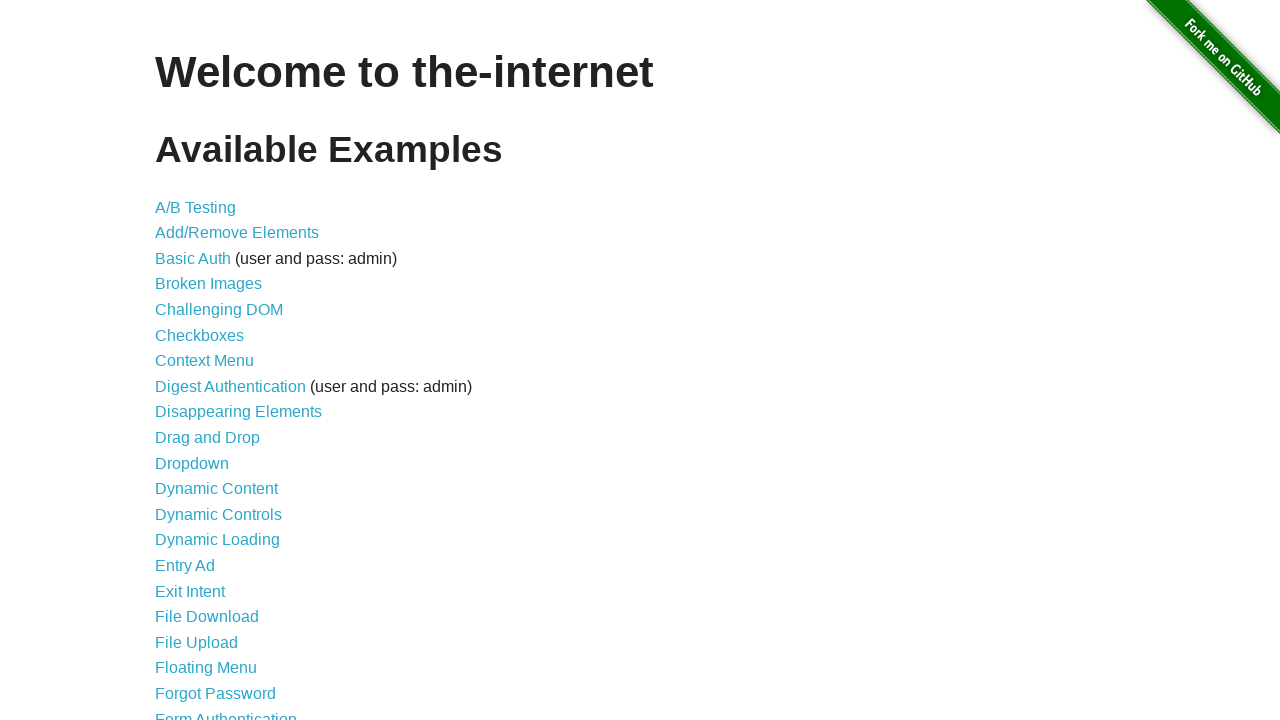

Clicked on 'Infinite Scroll' link at (201, 360) on xpath=//a[contains(text(),'Infinite Scroll')]
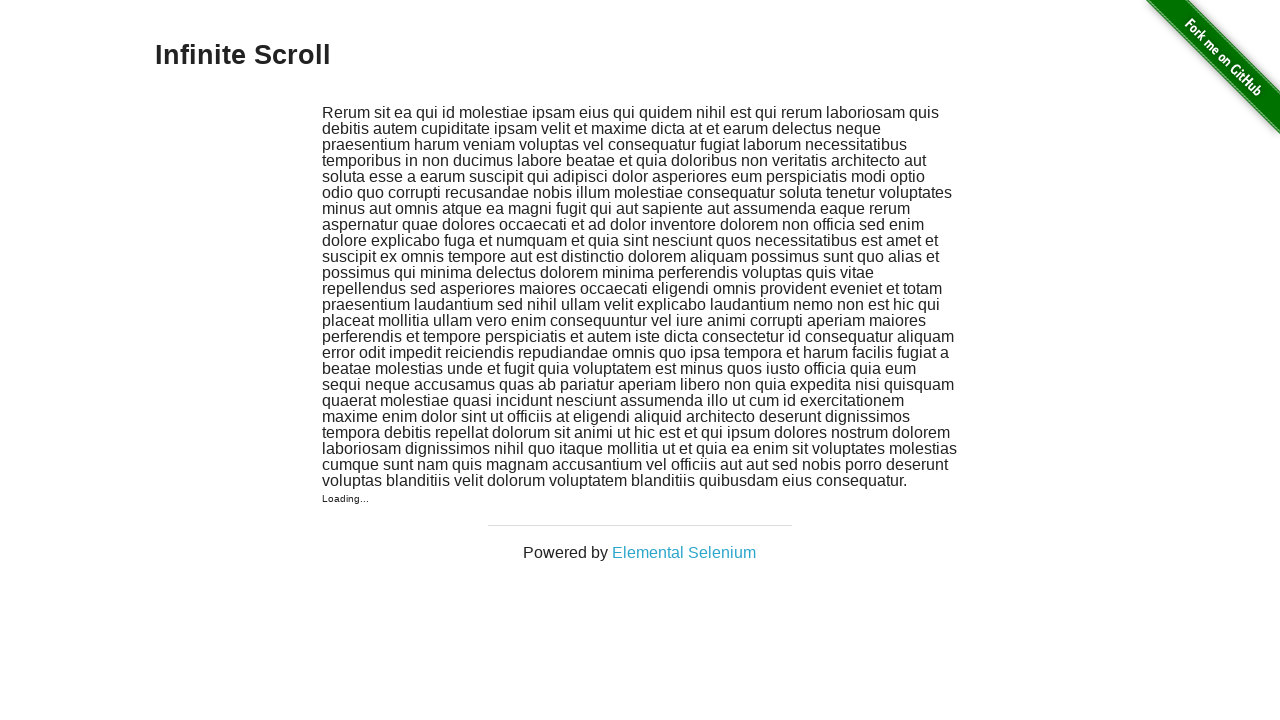

Infinite Scroll page loaded
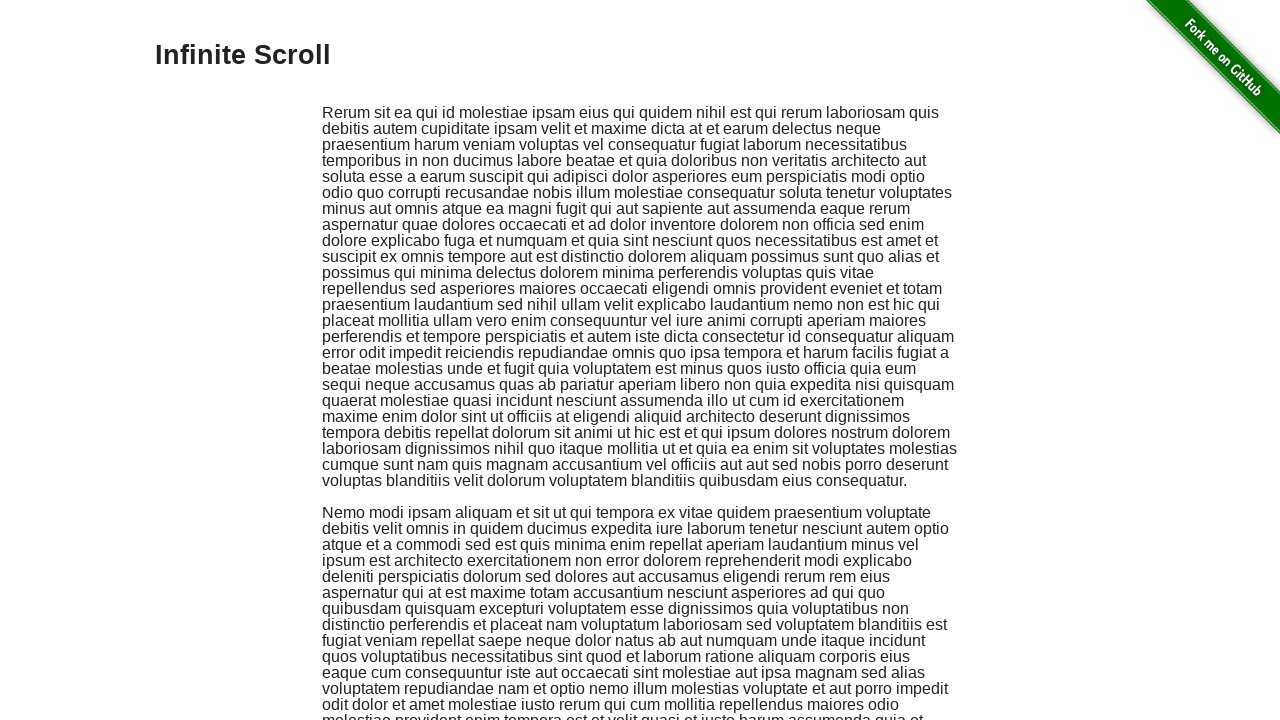

Pressed Space key to scroll down
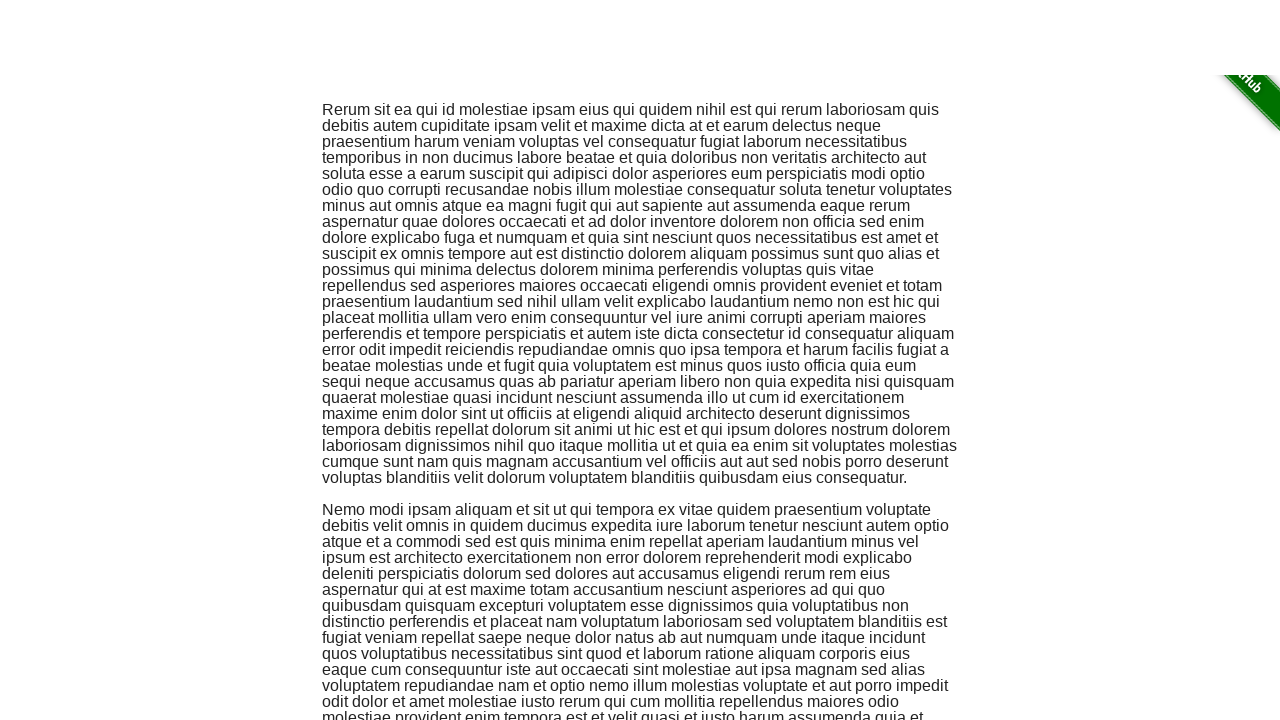

Waited 1 second for content to load after first scroll
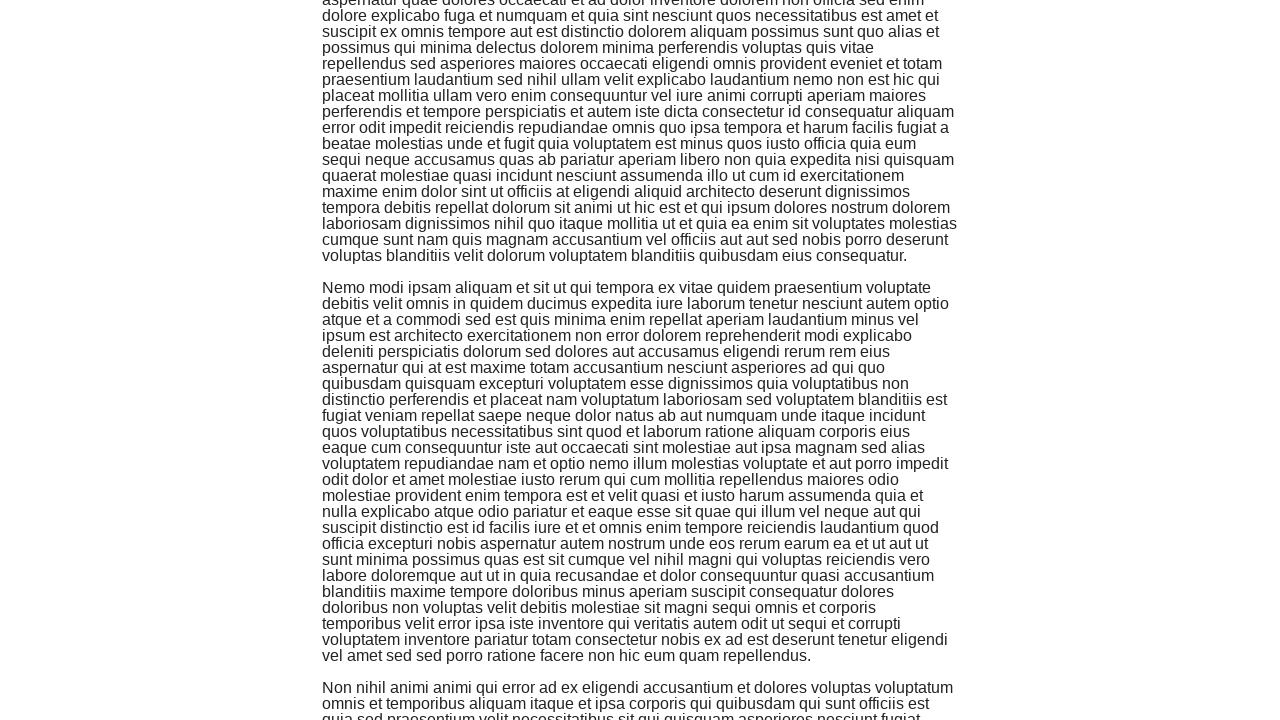

Pressed Space key again to scroll further down
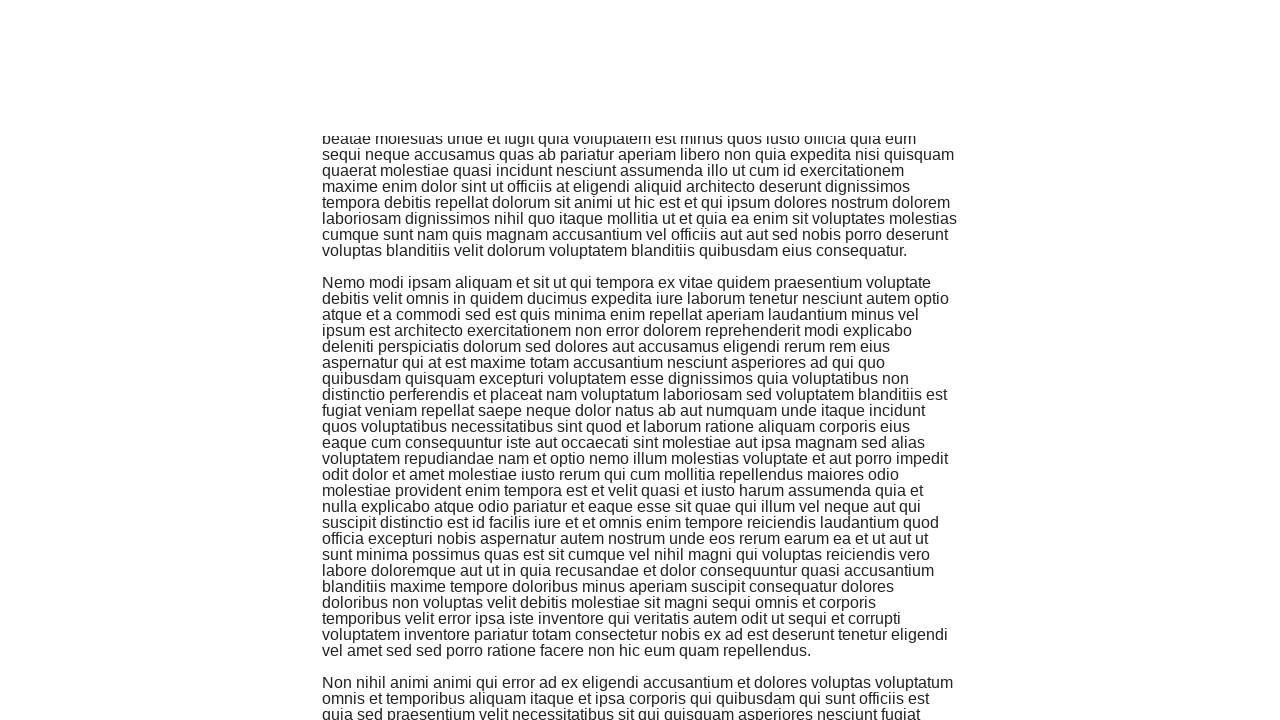

Waited 1 second for content to load after second scroll
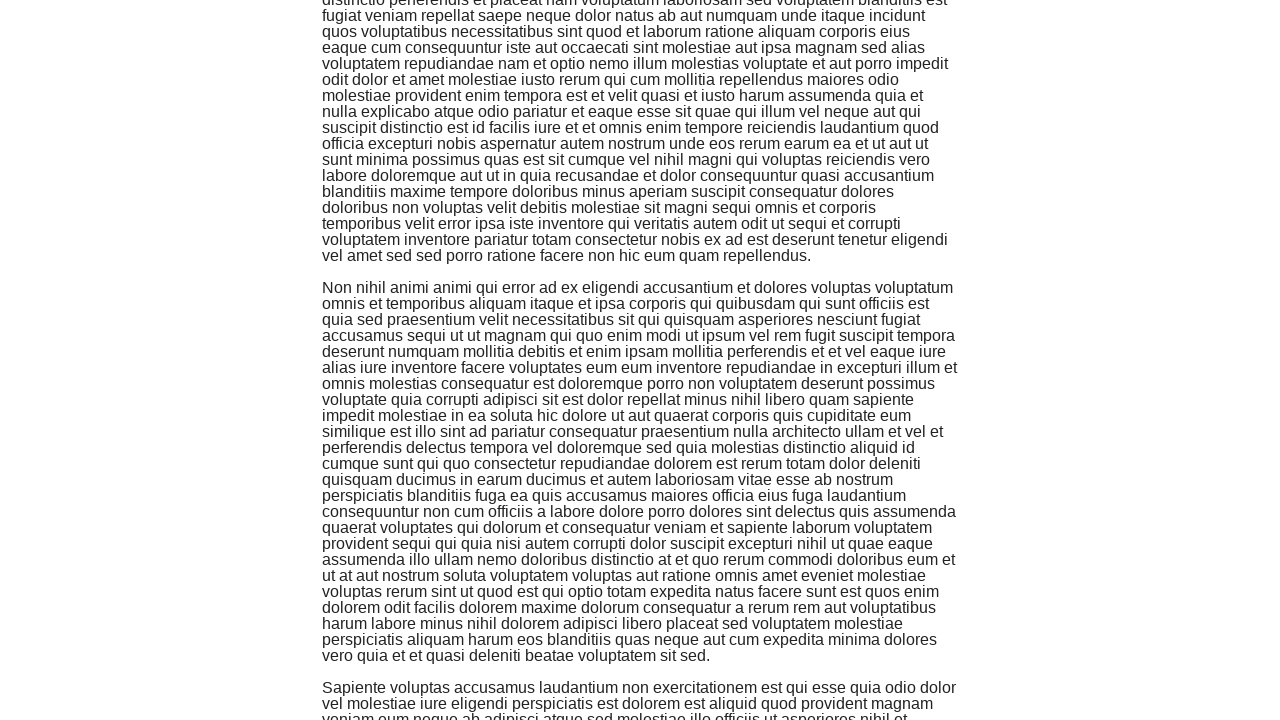

Pressed Home key to scroll back to top of page
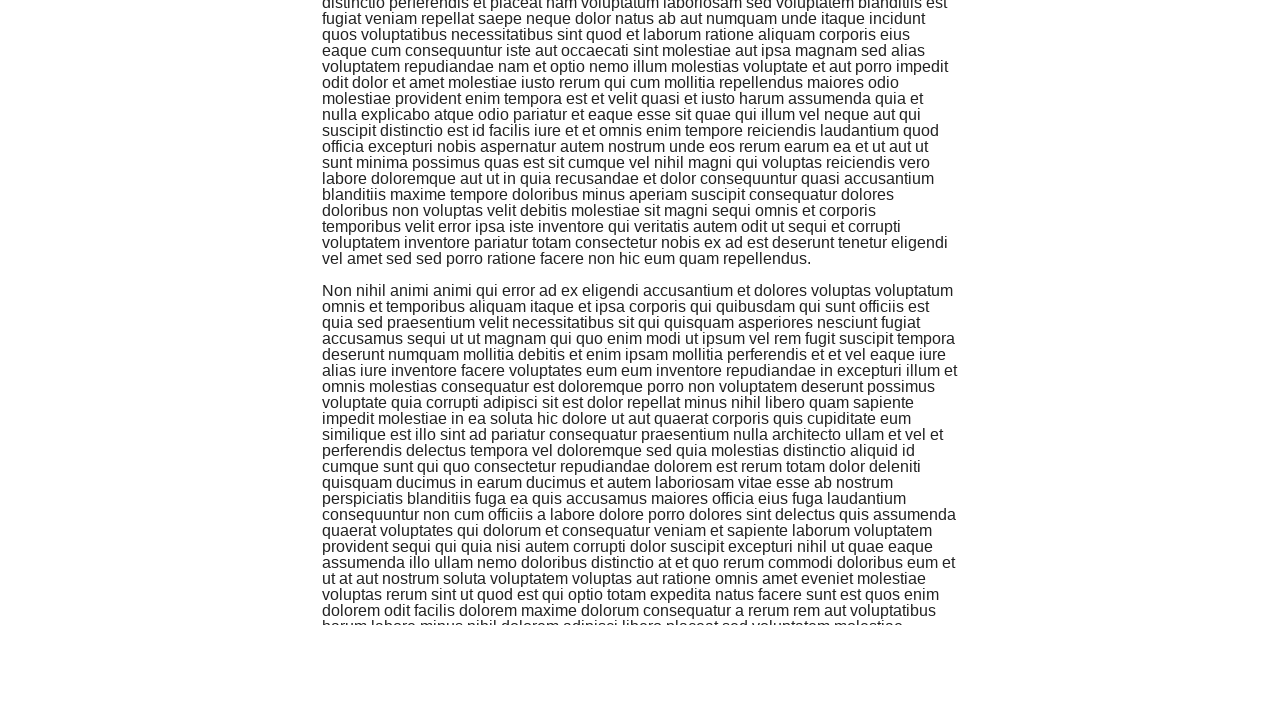

Waited 1 second after scrolling to top
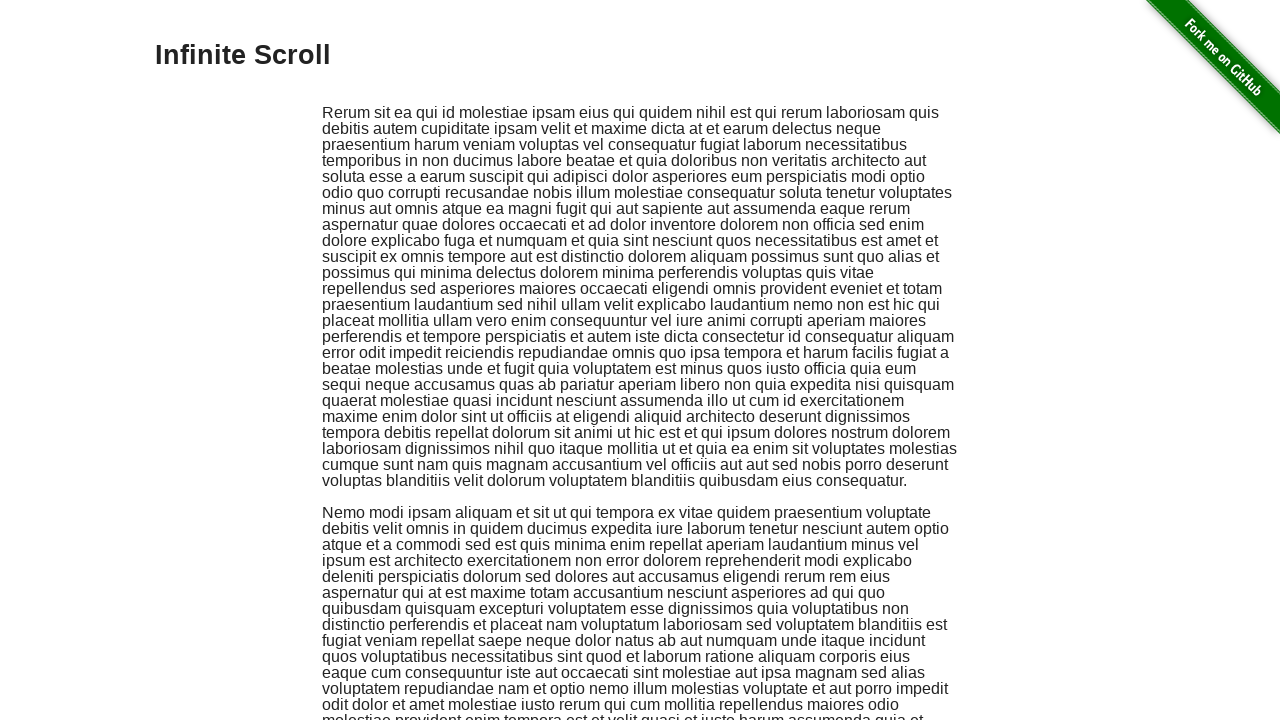

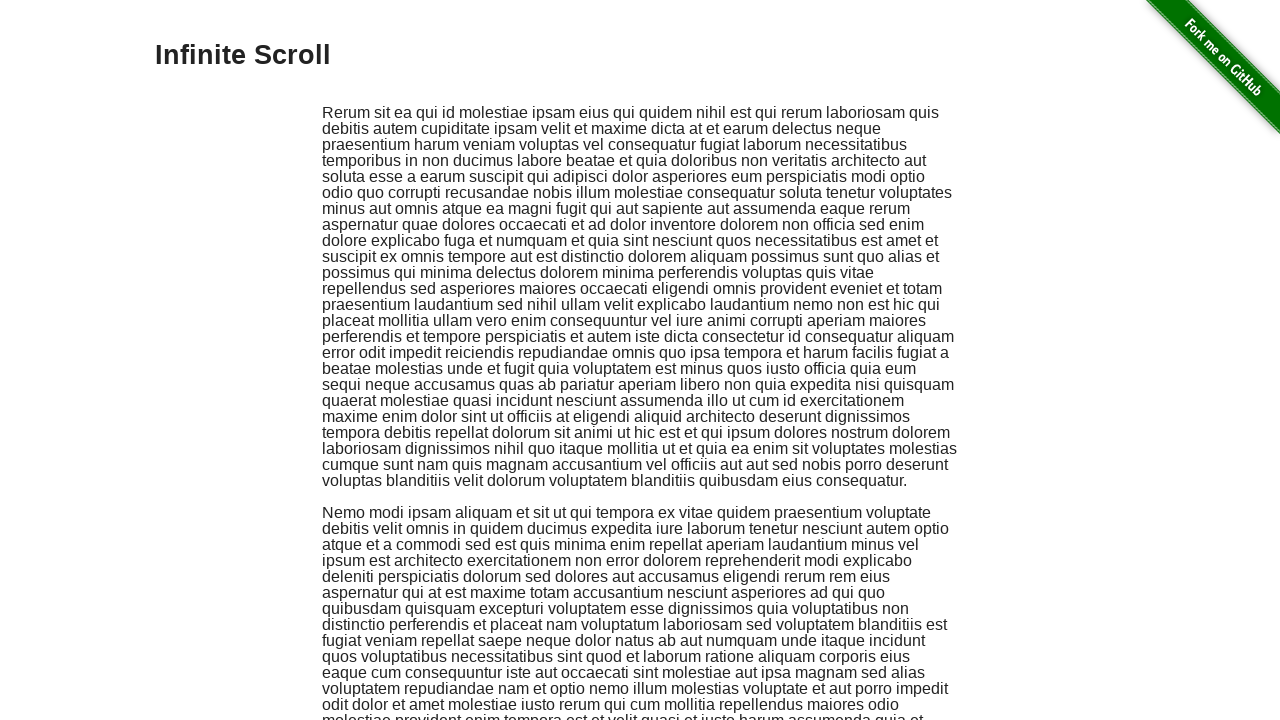